Tests Google Translate by entering text in the input textarea and submitting it with Enter key

Starting URL: https://translate.google.com

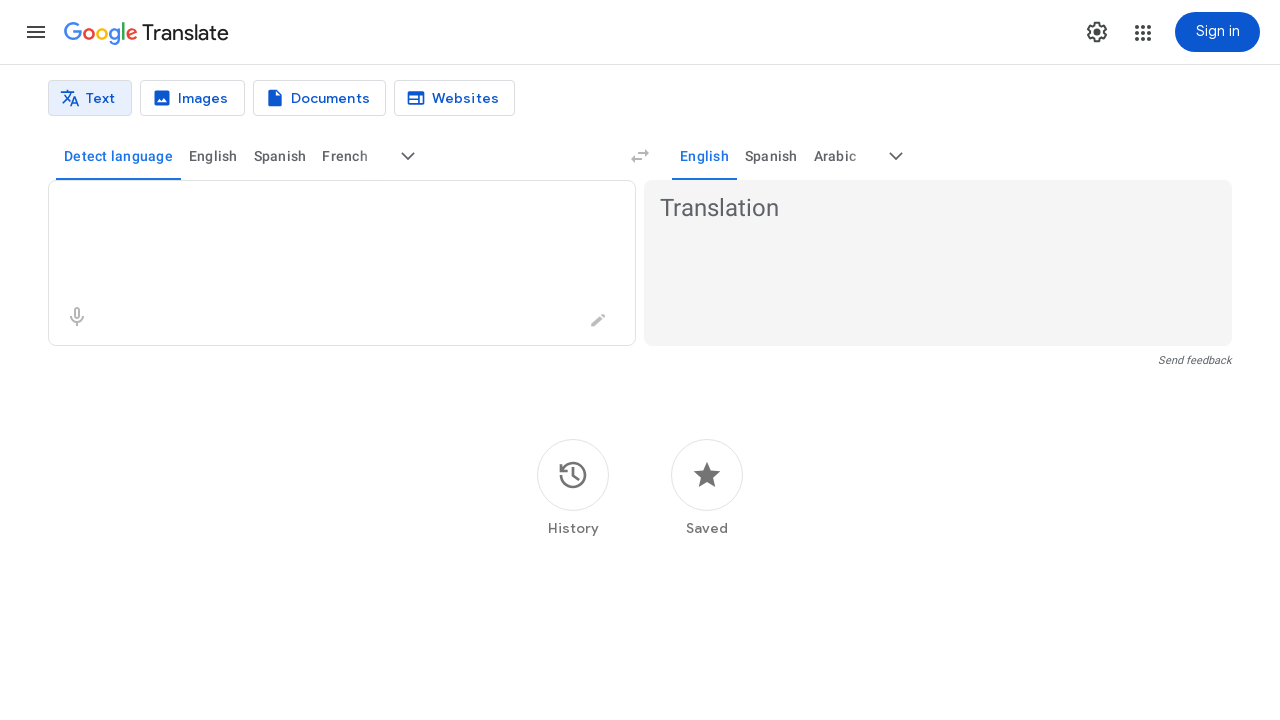

Located the translation input textarea
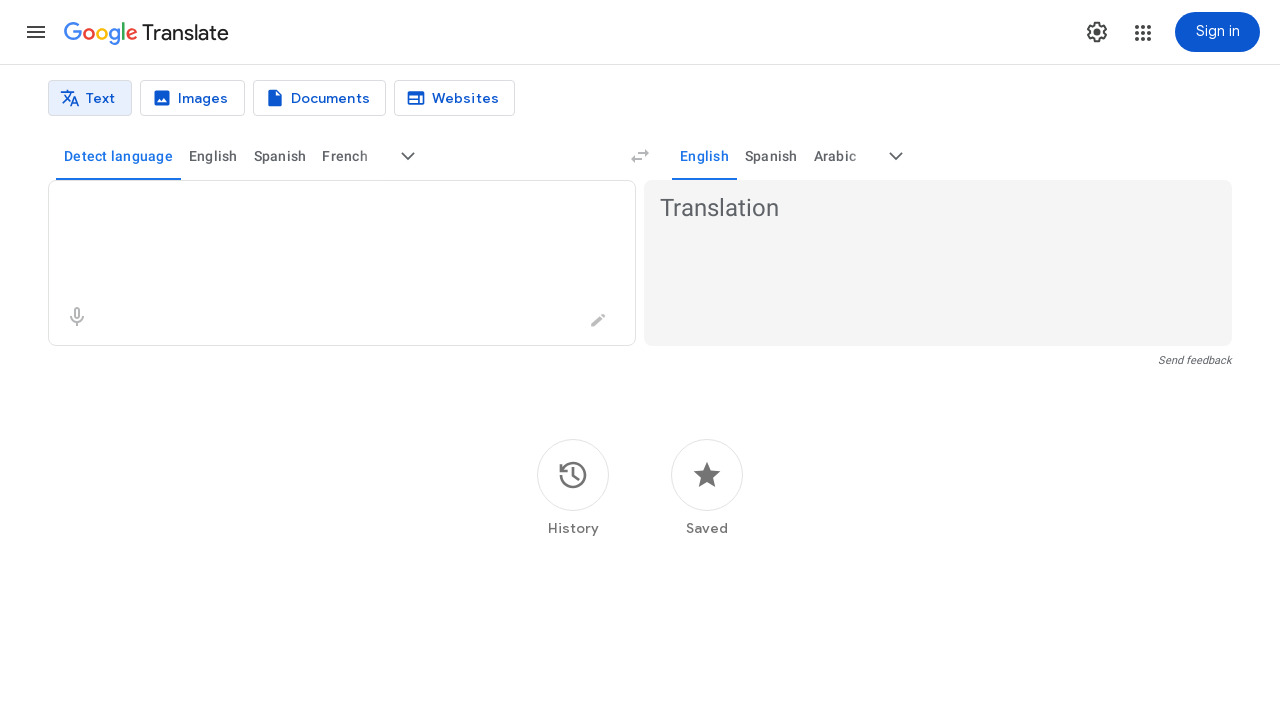

Filled textarea with 'abc' for translation on xpath=//textarea >> nth=0
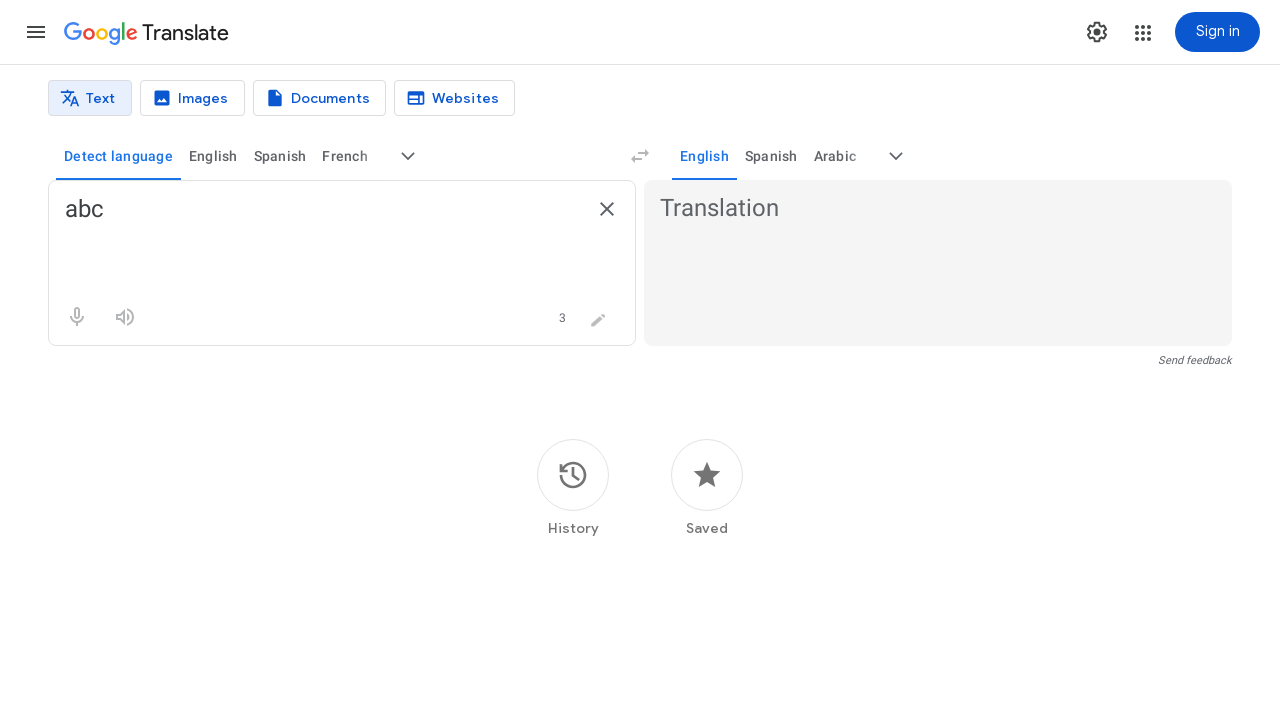

Pressed Enter to submit translation request on xpath=//textarea >> nth=0
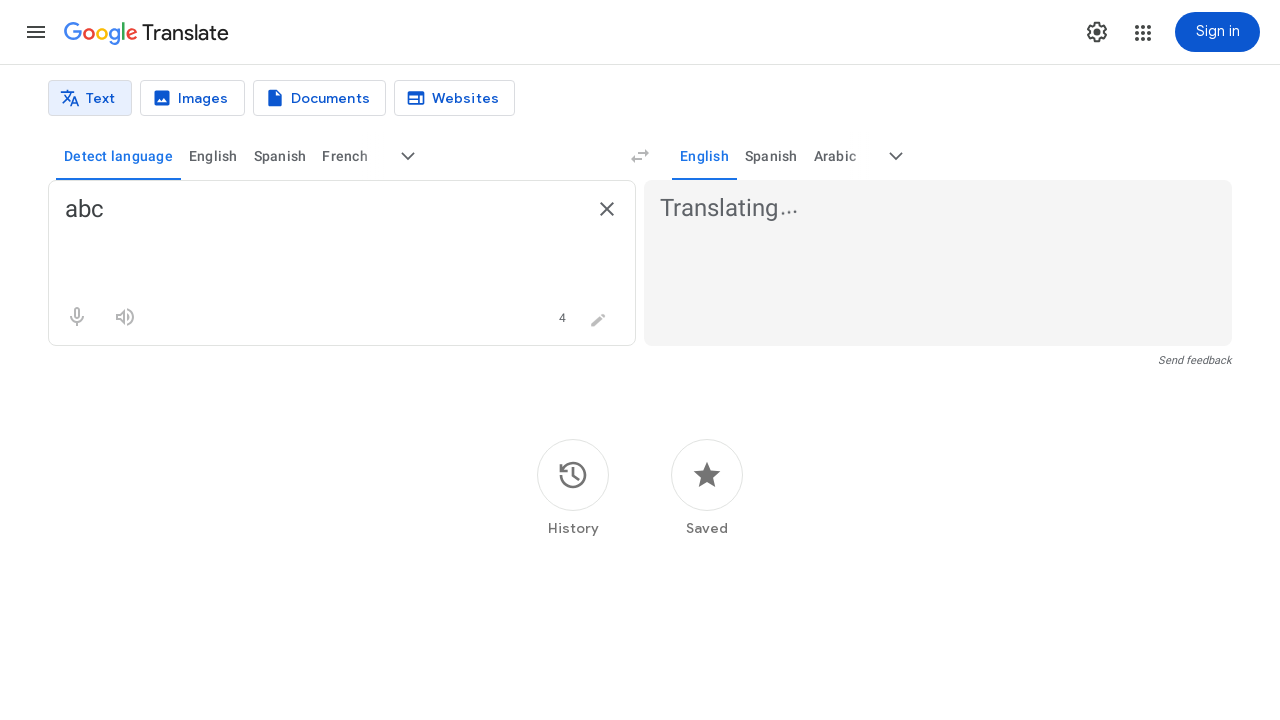

Waited 1 second for translation to process
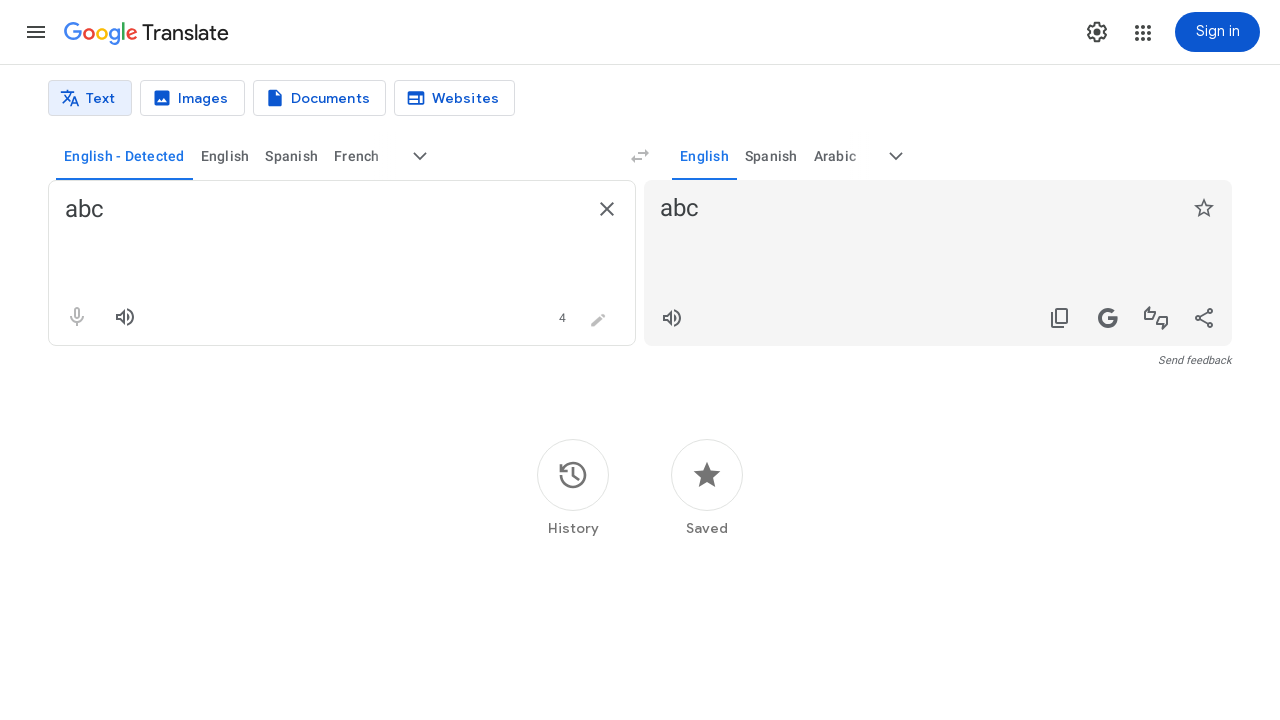

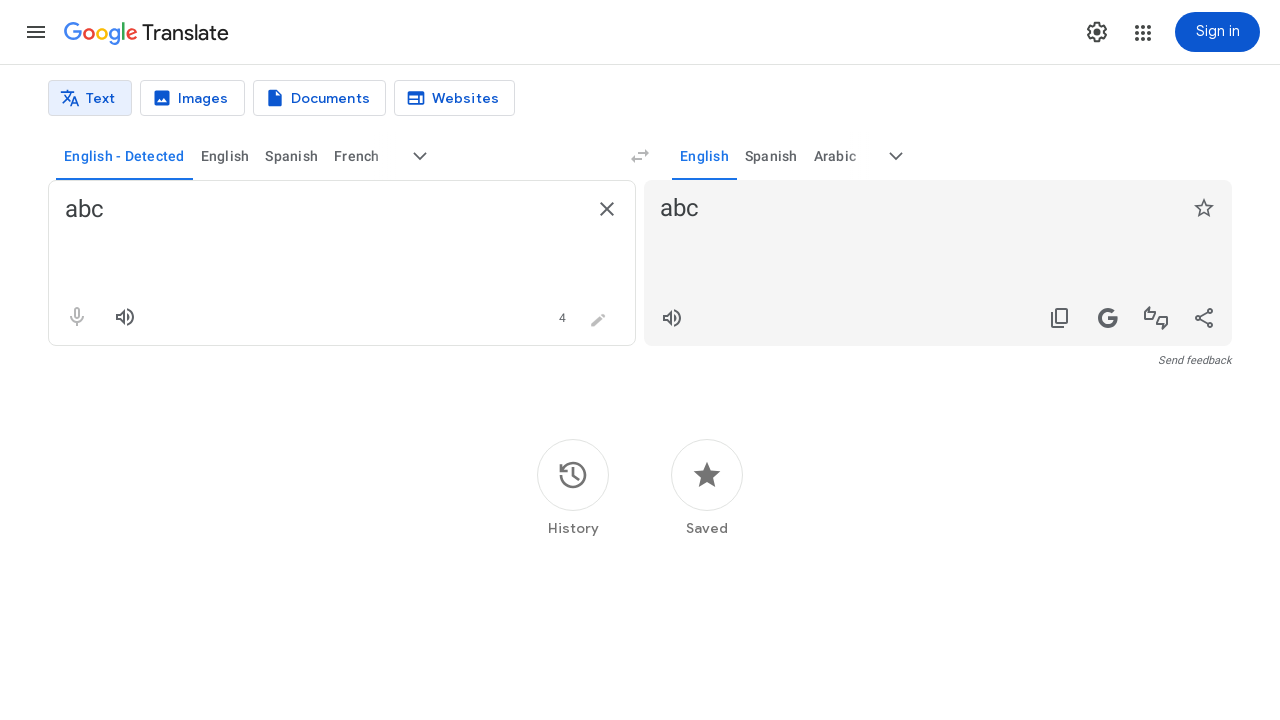